Tests the jQuery UI resizable widget by dragging the resize handle to increase the element's dimensions by 400 pixels in both width and height.

Starting URL: https://jqueryui.com/resources/demos/resizable/default.html

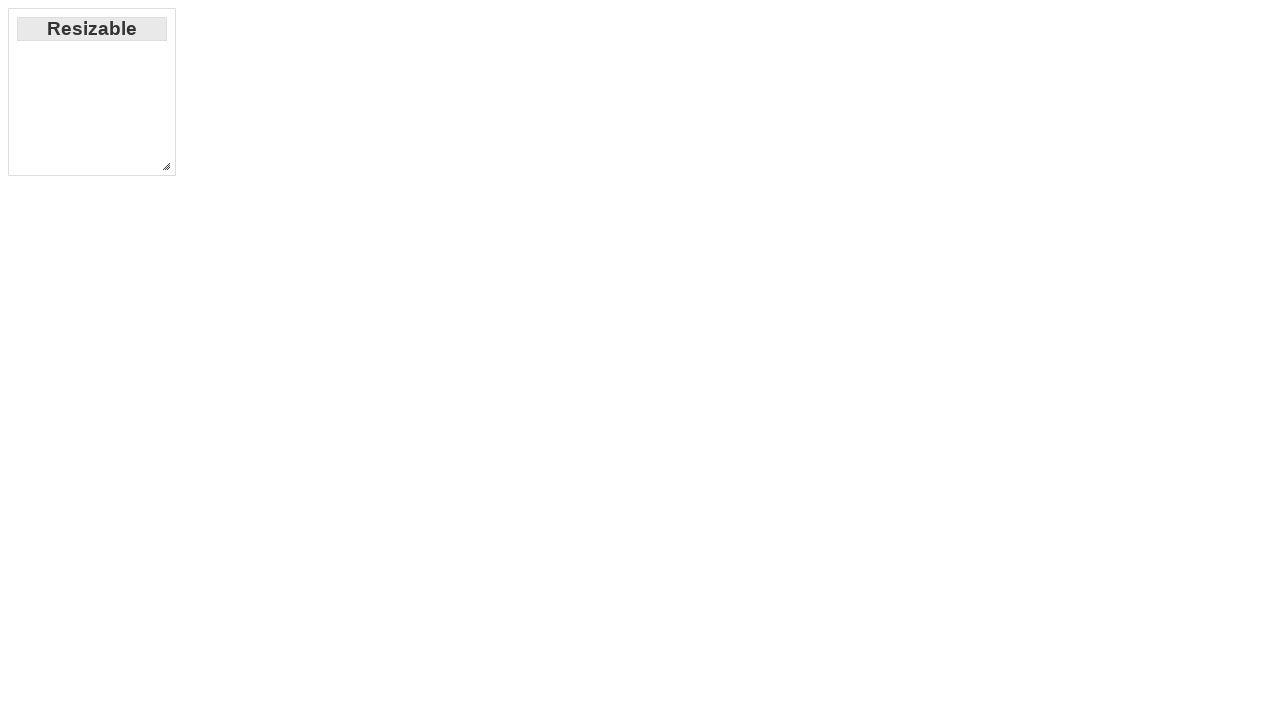

Located the resizable handle element
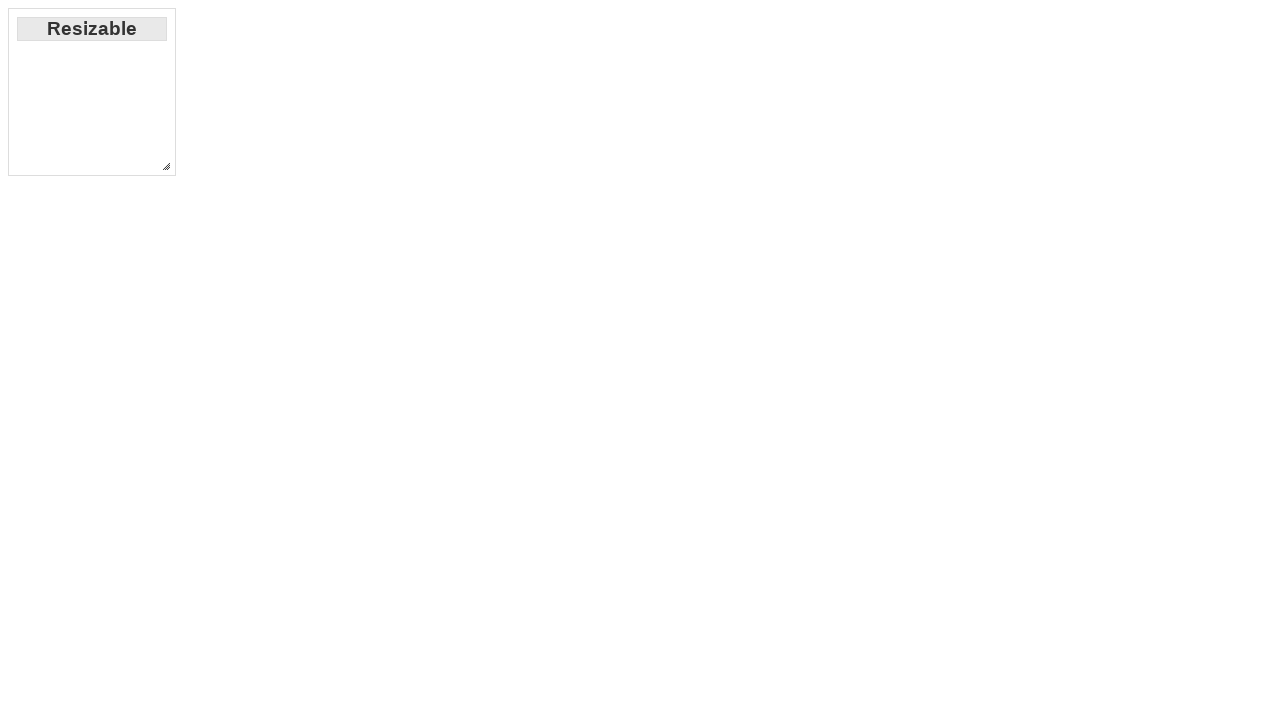

Resizable handle is now visible
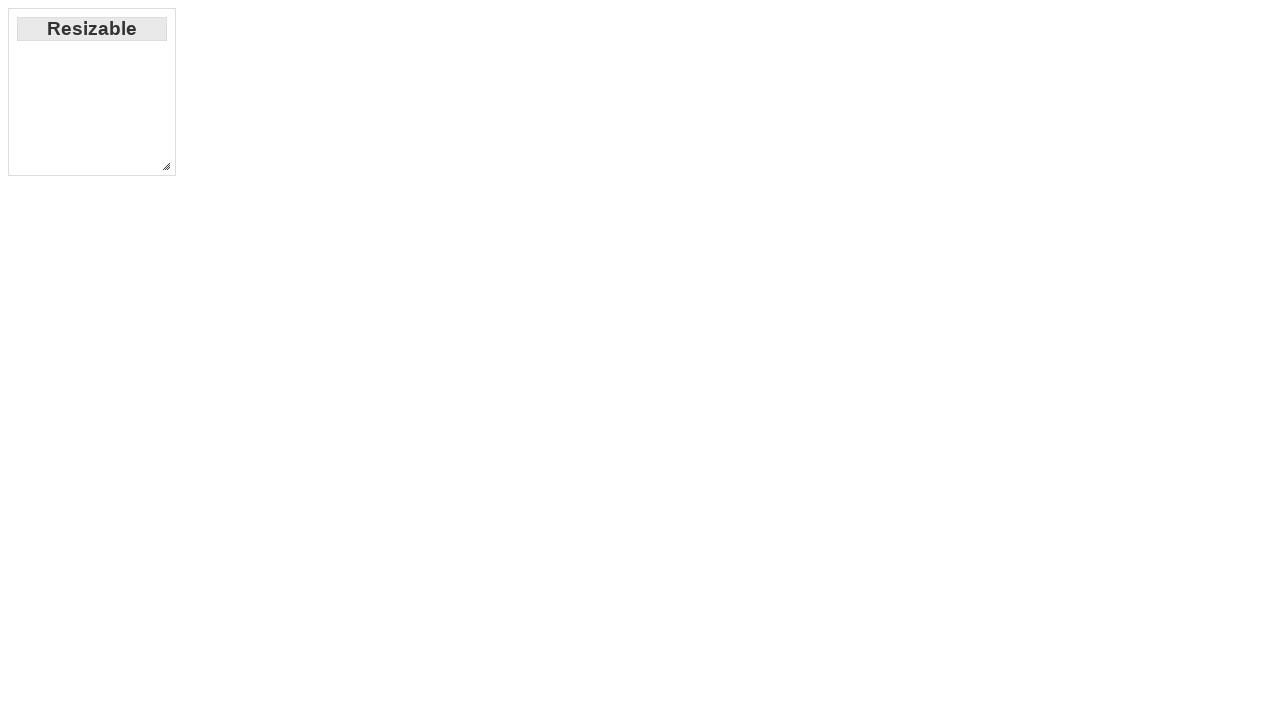

Retrieved bounding box of the resizable handle
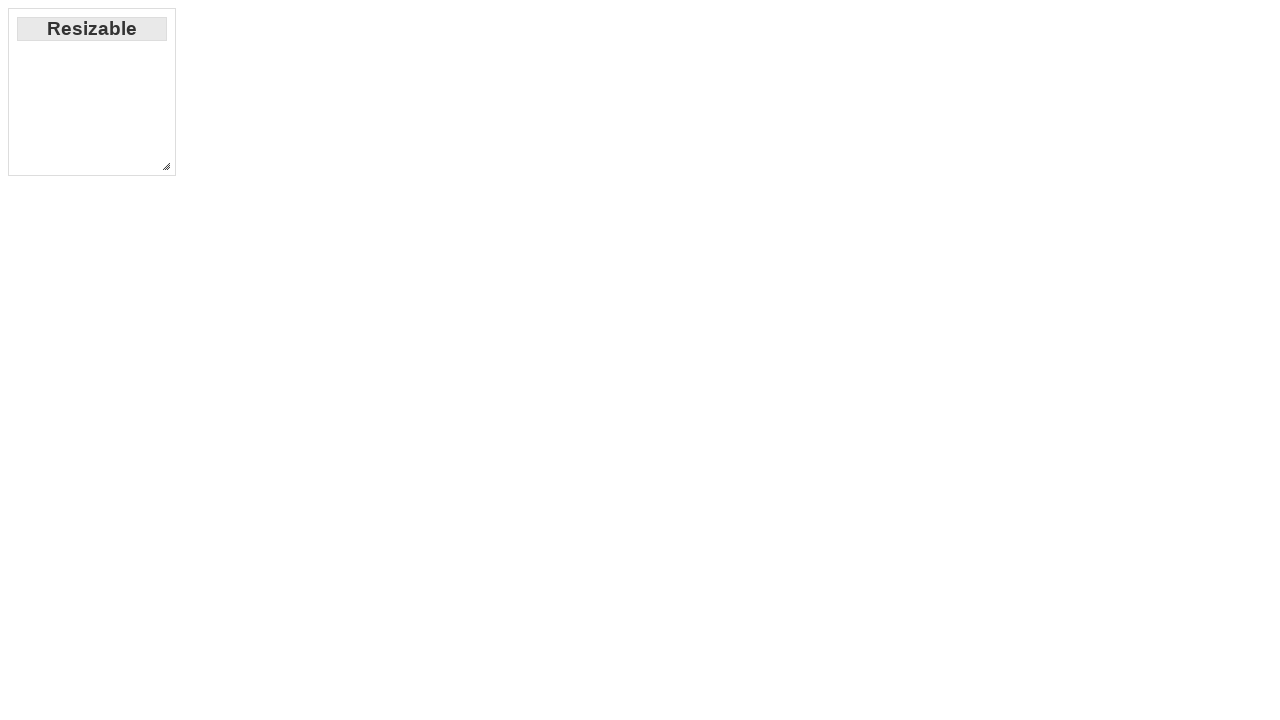

Moved mouse to center of resizable handle at (166, 166)
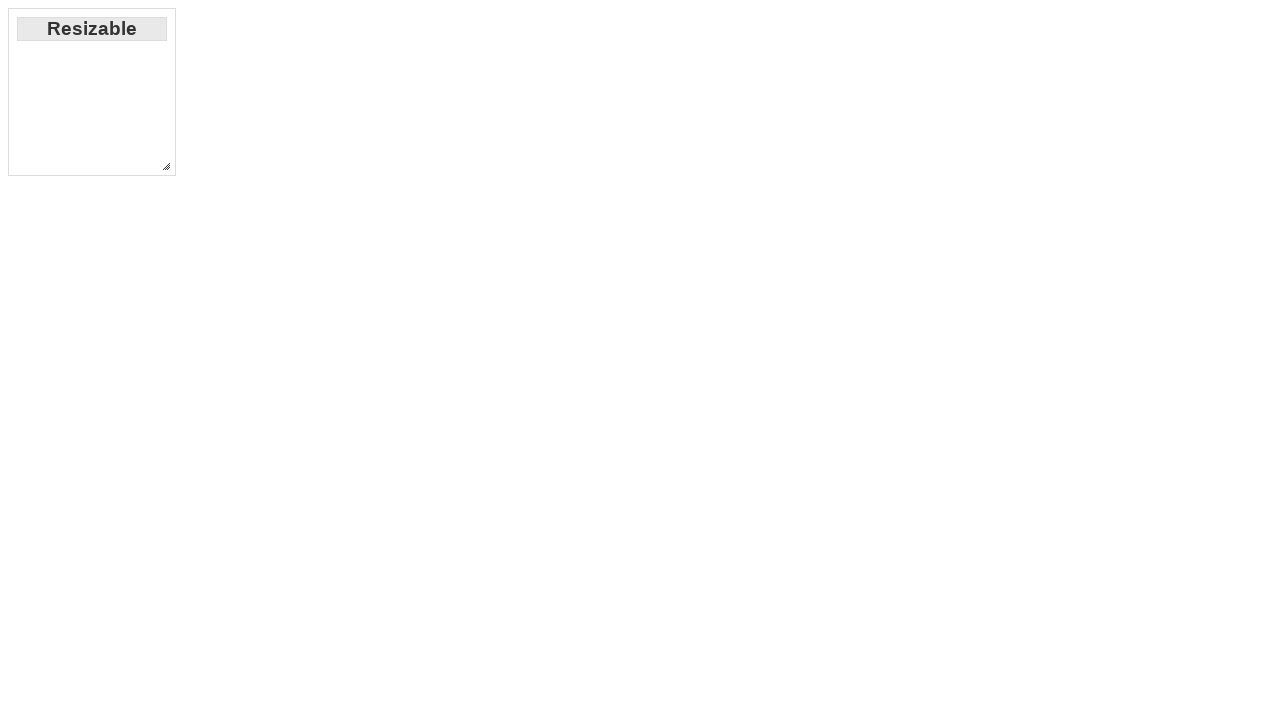

Pressed mouse button down to start drag at (166, 166)
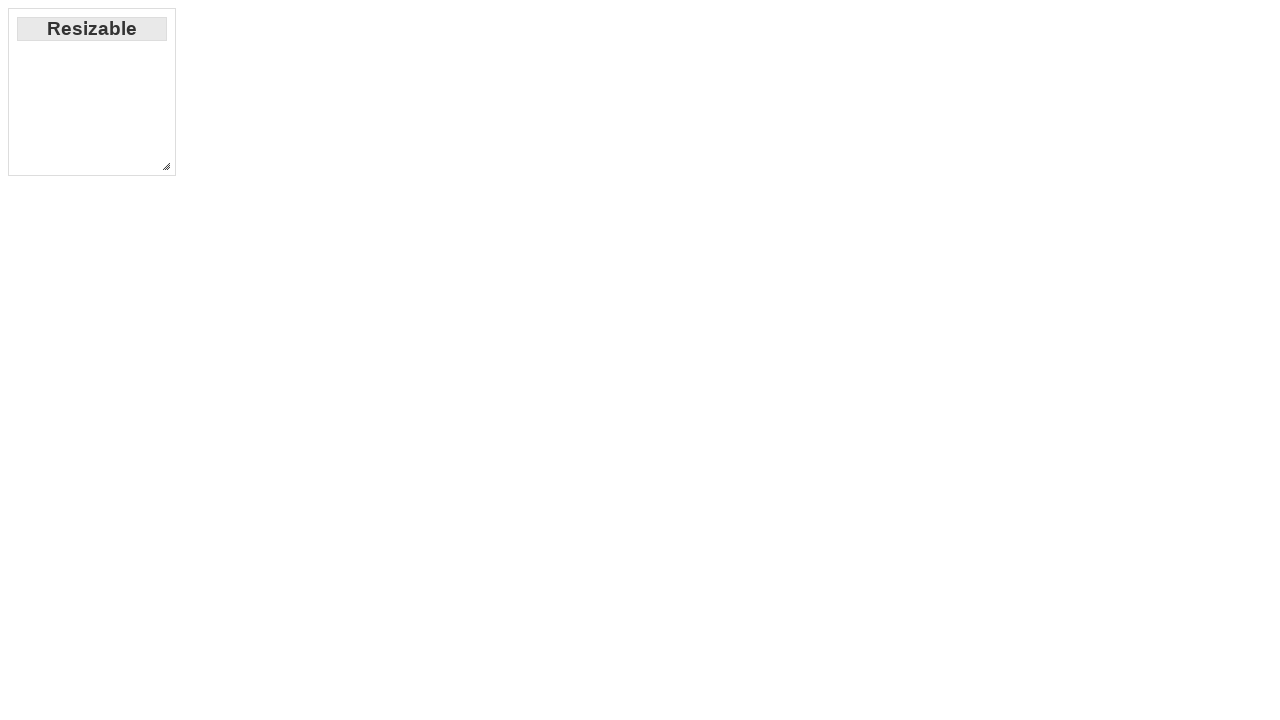

Dragged resize handle 400 pixels right and 400 pixels down at (566, 566)
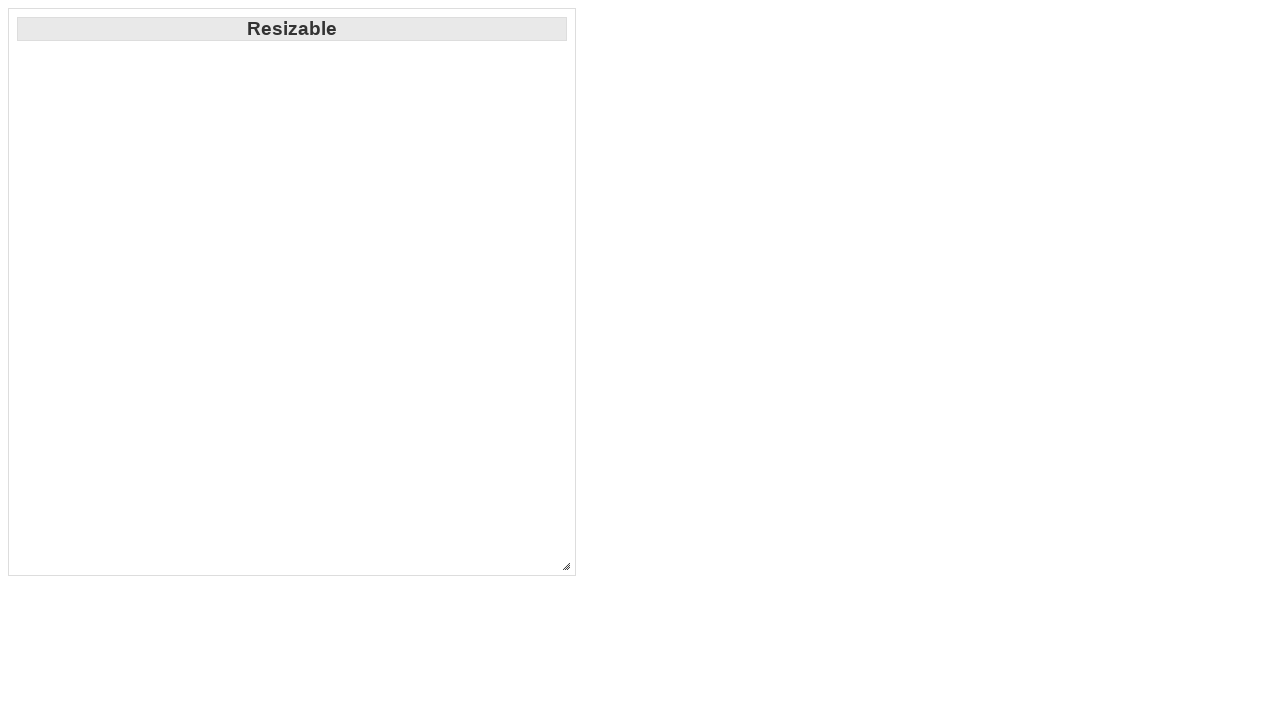

Released mouse button to complete resize operation at (566, 566)
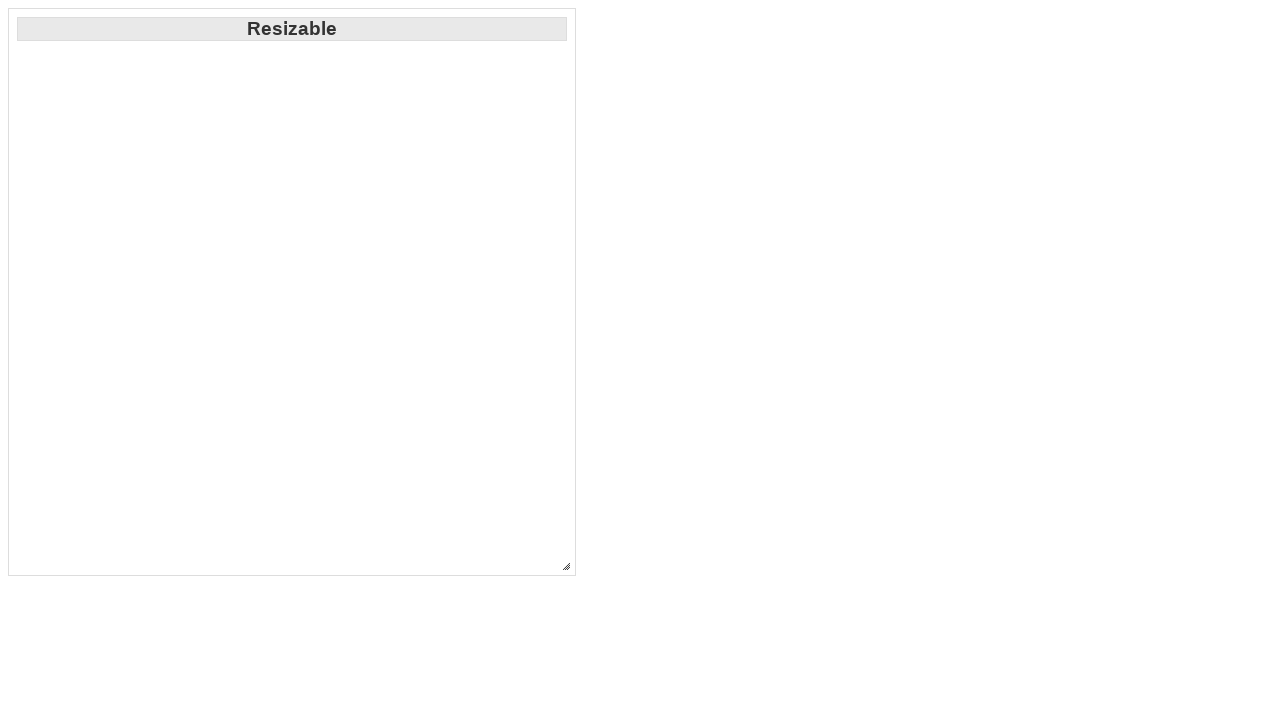

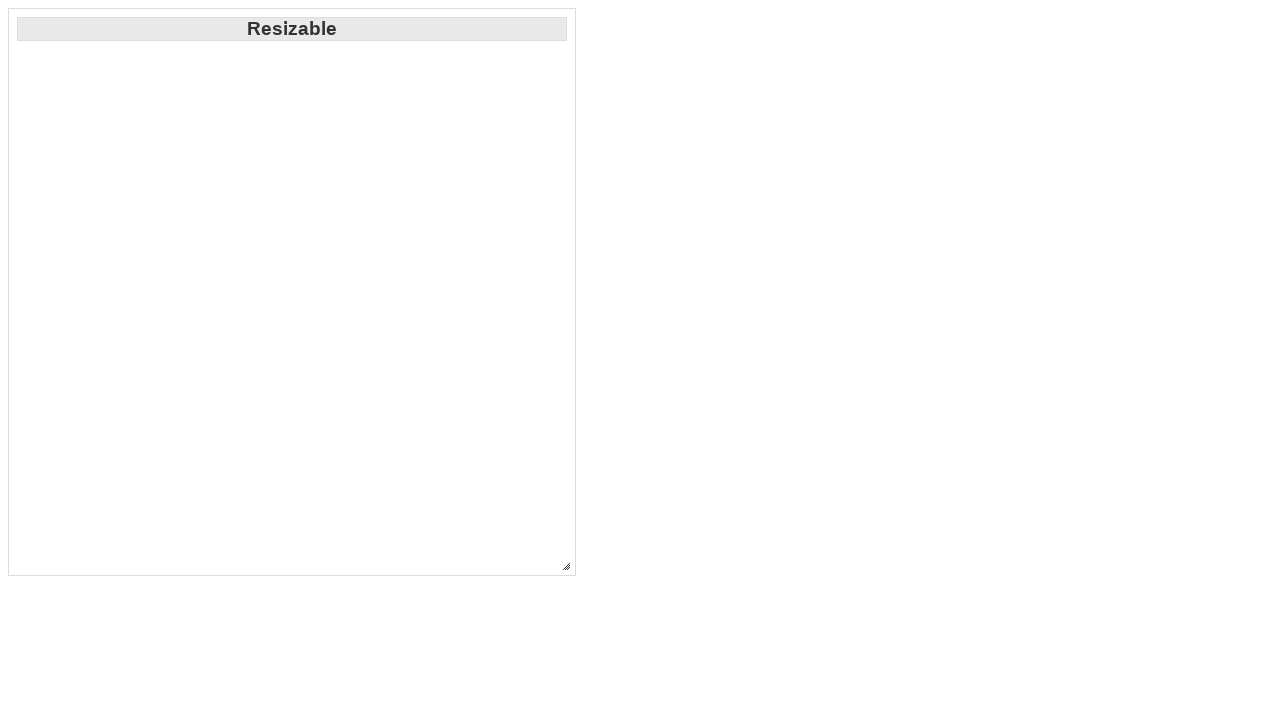